Tests autocomplete functionality by entering an address and waiting for Google Maps API suggestions to appear.

Starting URL: http://formy-project.herokuapp.com/autocomplete

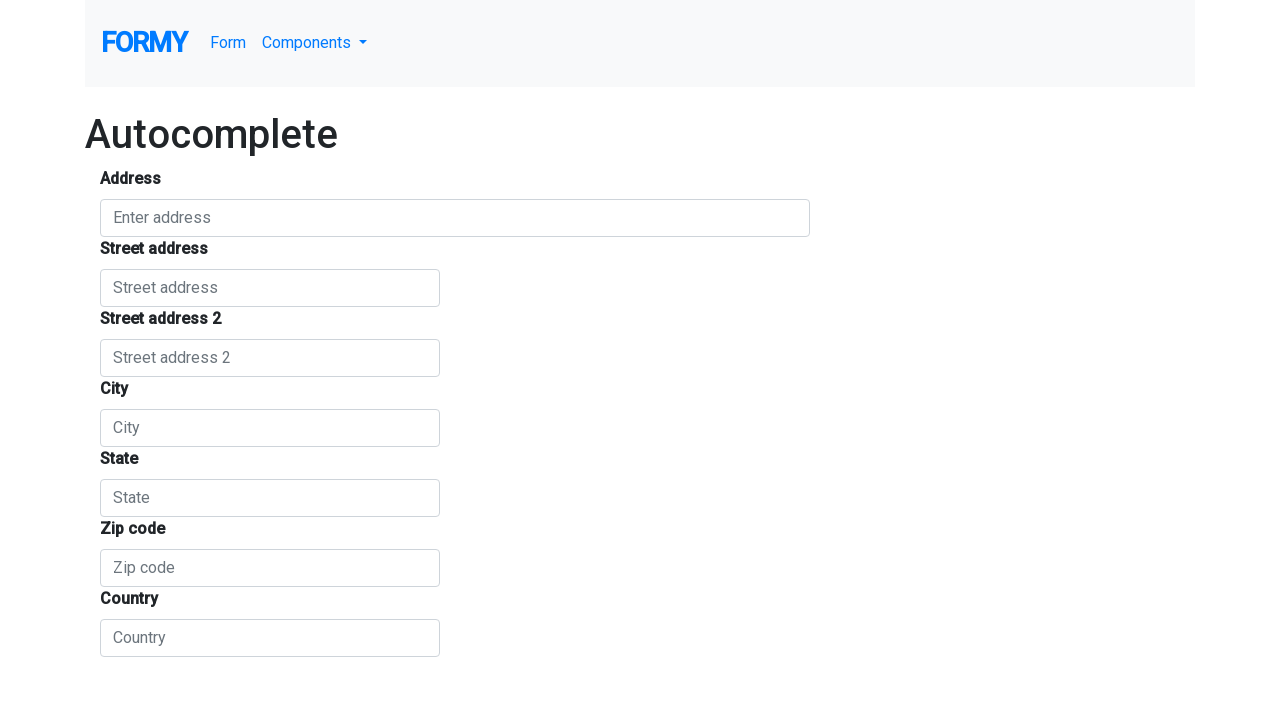

Entered address '1555 Park Blvd, Palo Alto, CA' in autocomplete field on #autocomplete
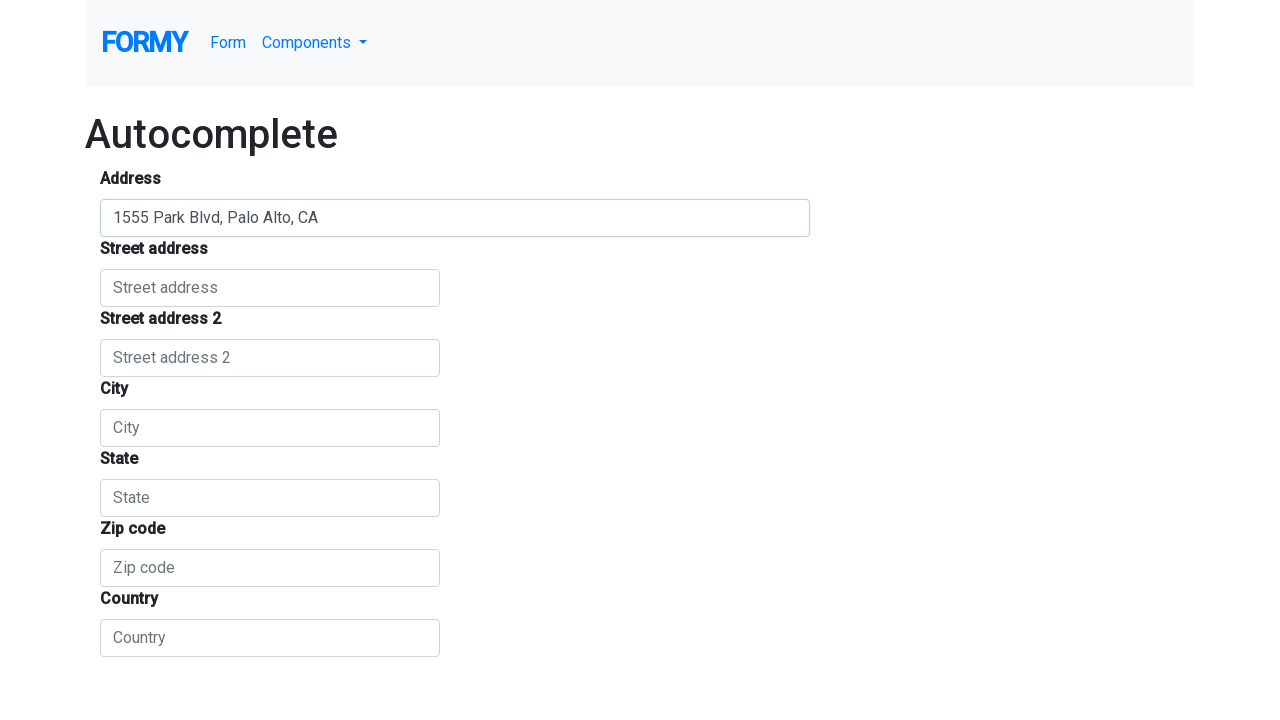

Waited 1500ms for Google Maps API suggestions to appear
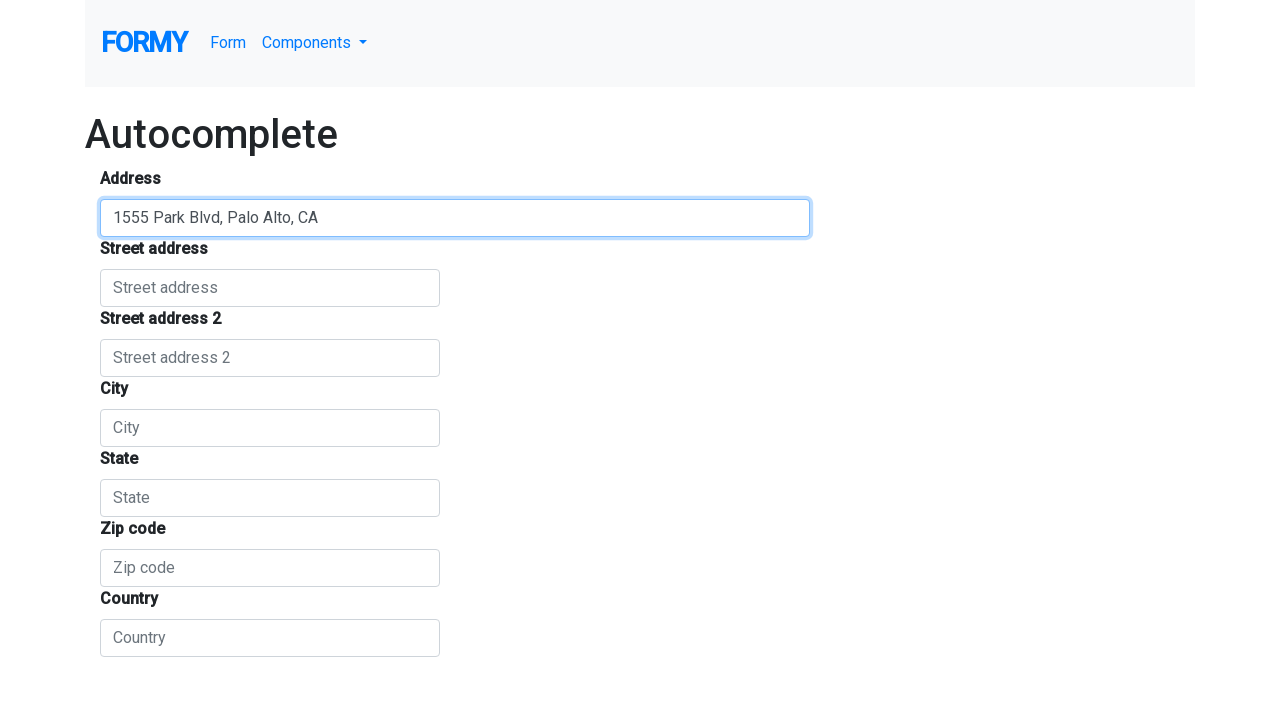

No autocomplete suggestion or error dialog appeared within timeout on .dismissButton
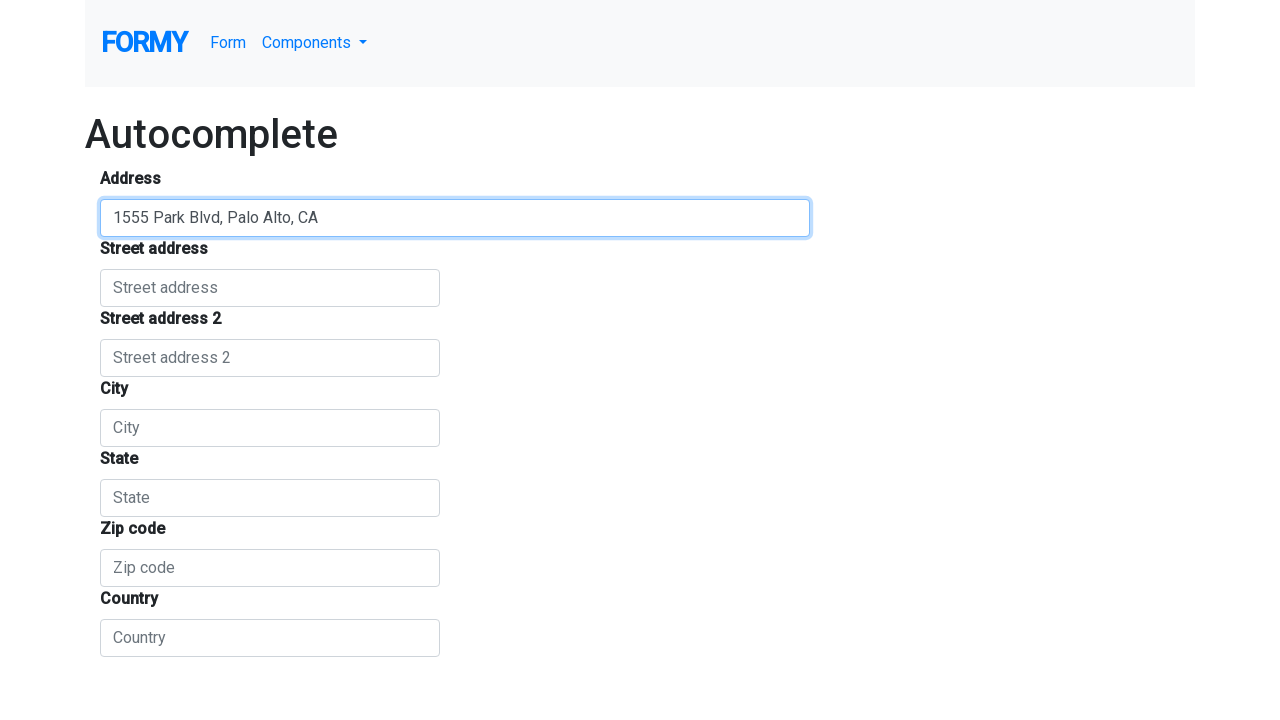

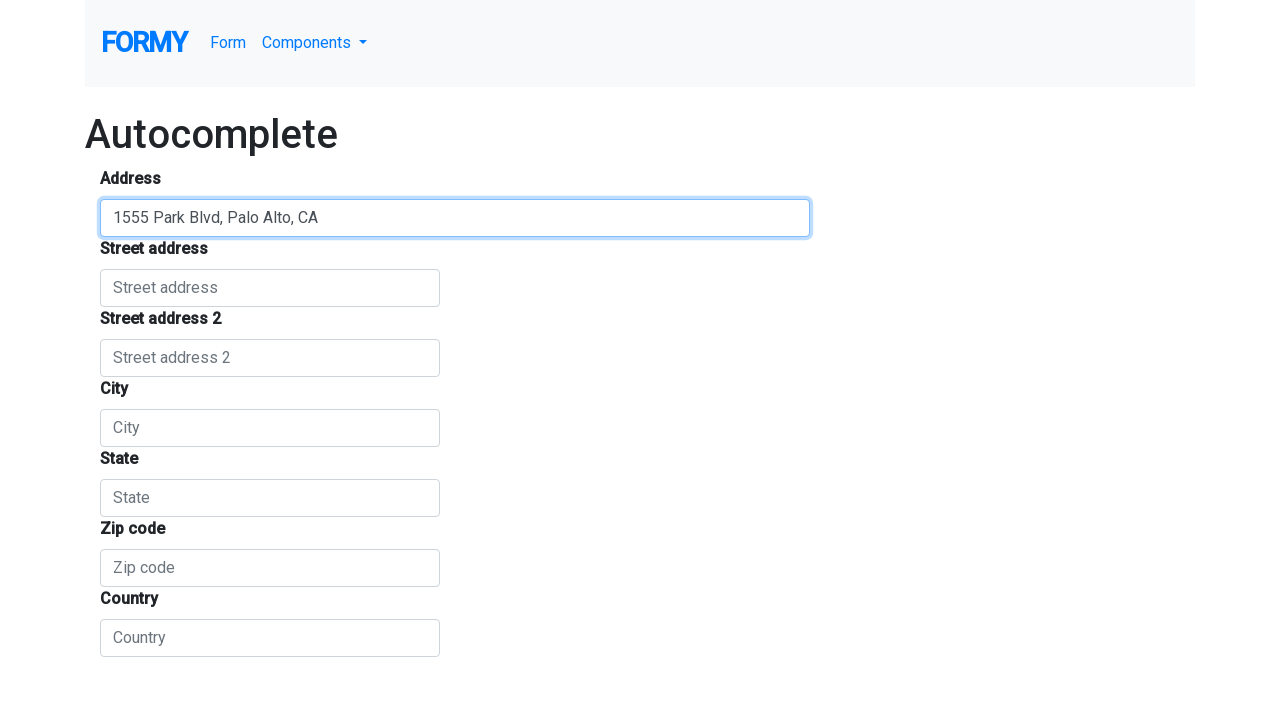